Tests editing a todo item by double-clicking, changing text, and pressing Enter

Starting URL: https://demo.playwright.dev/todomvc

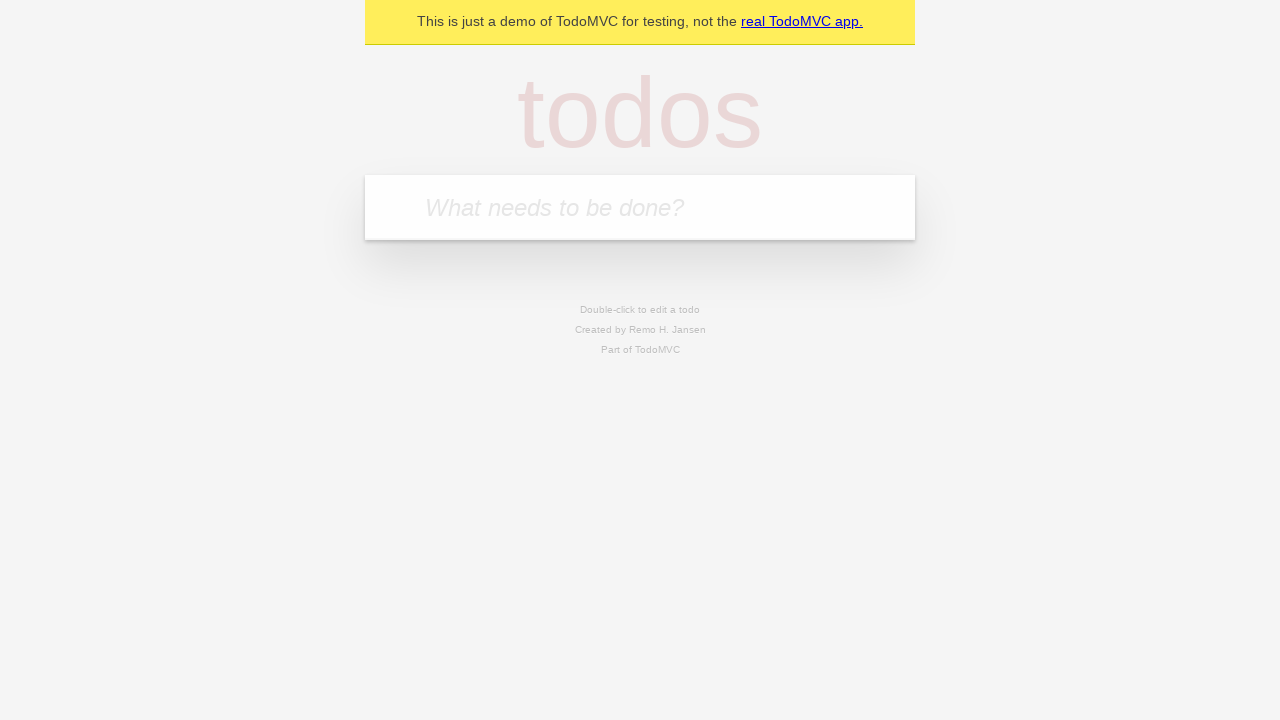

Filled new todo input with 'buy some cheese' on .new-todo
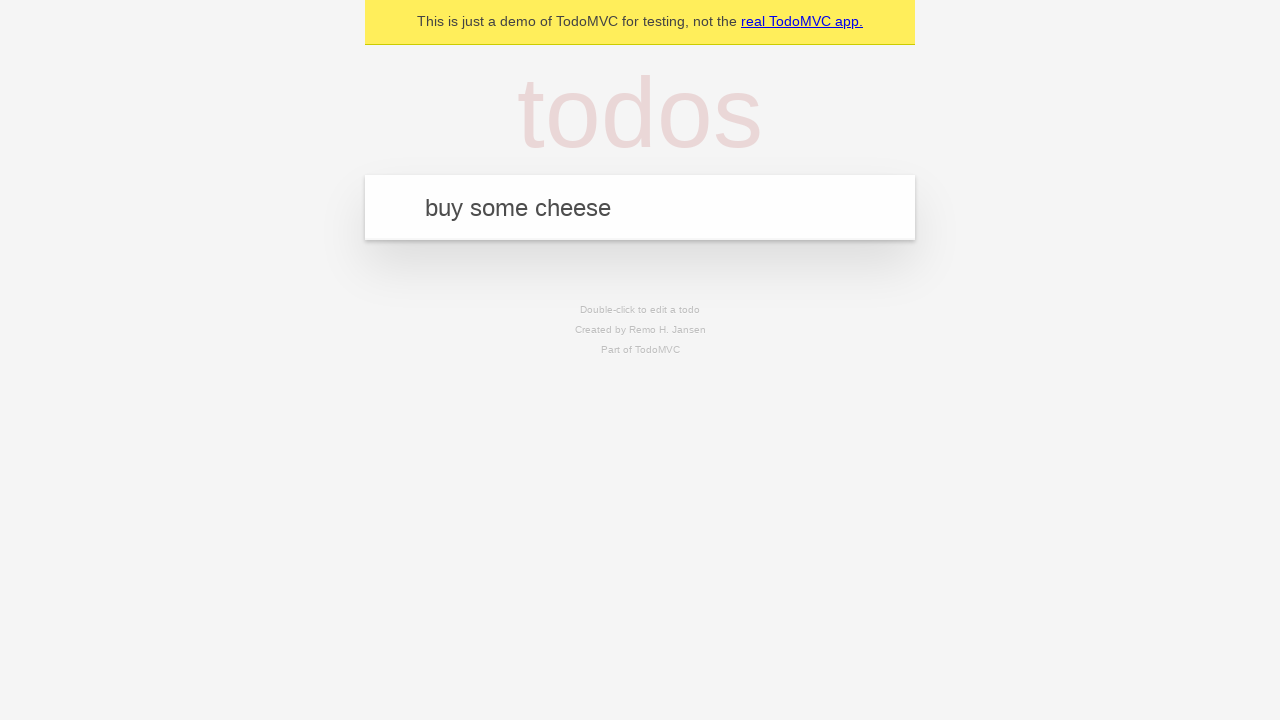

Pressed Enter to create first todo item on .new-todo
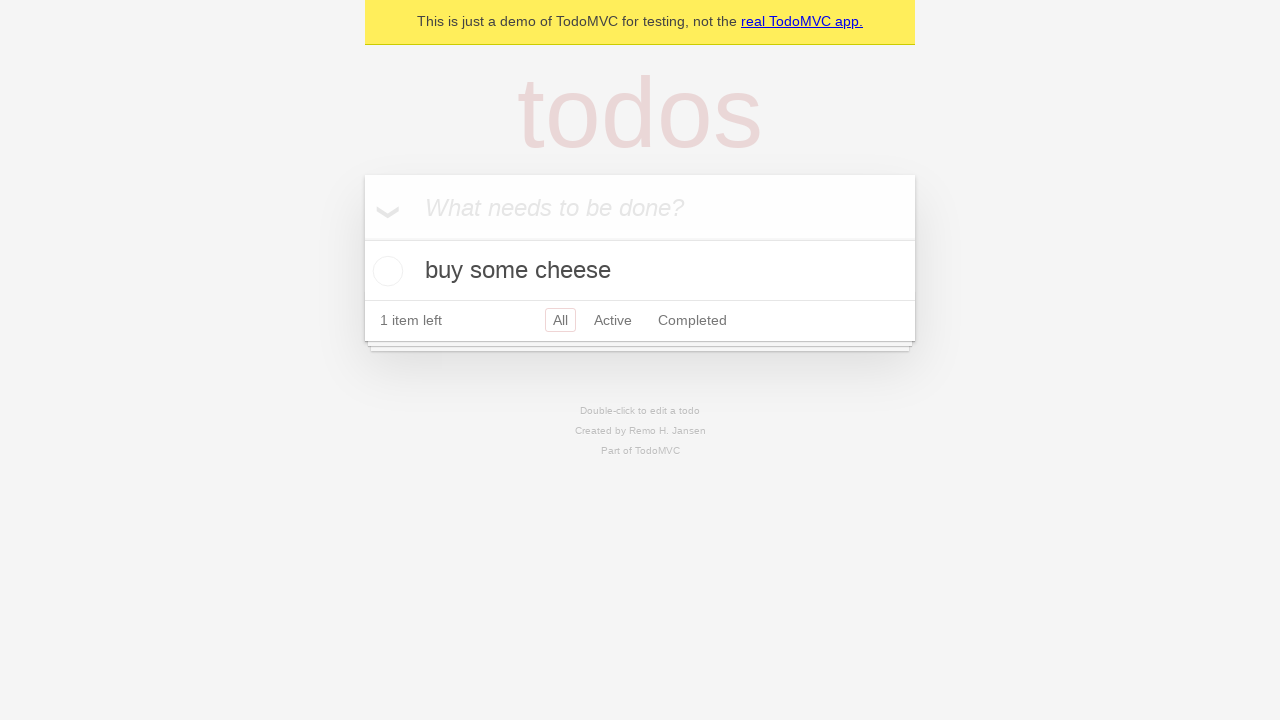

Filled new todo input with 'feed the cat' on .new-todo
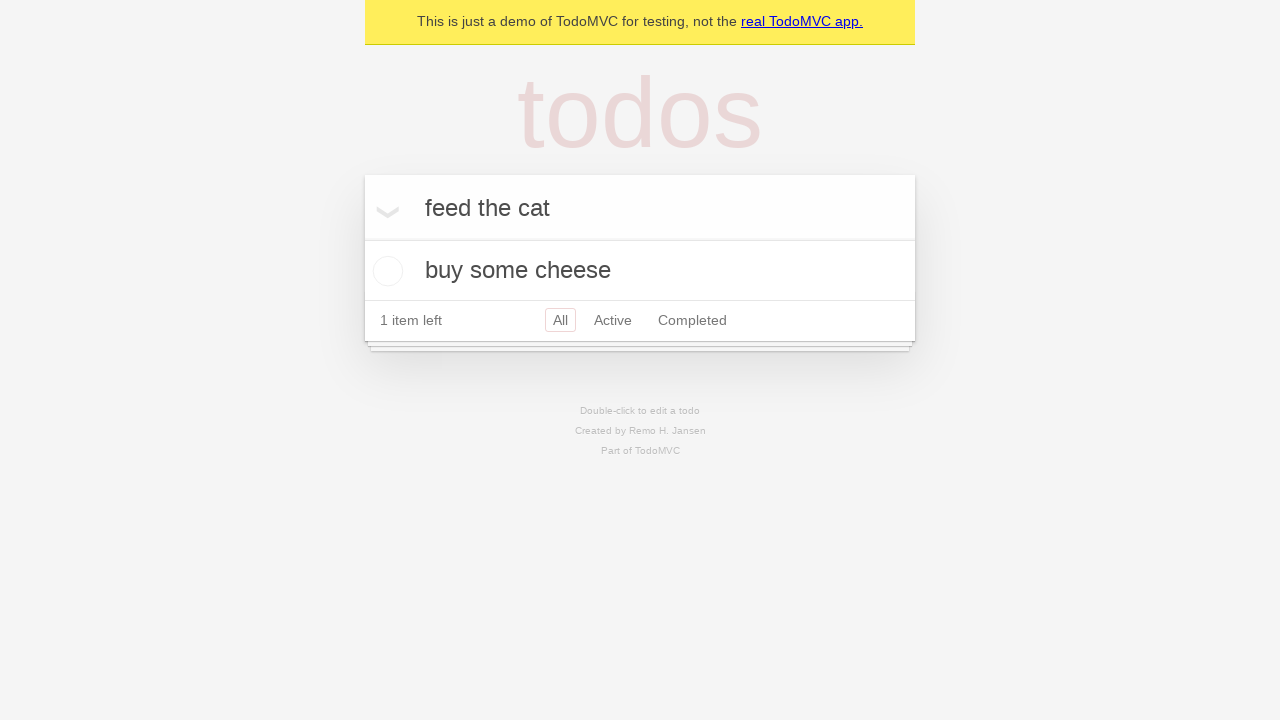

Pressed Enter to create second todo item on .new-todo
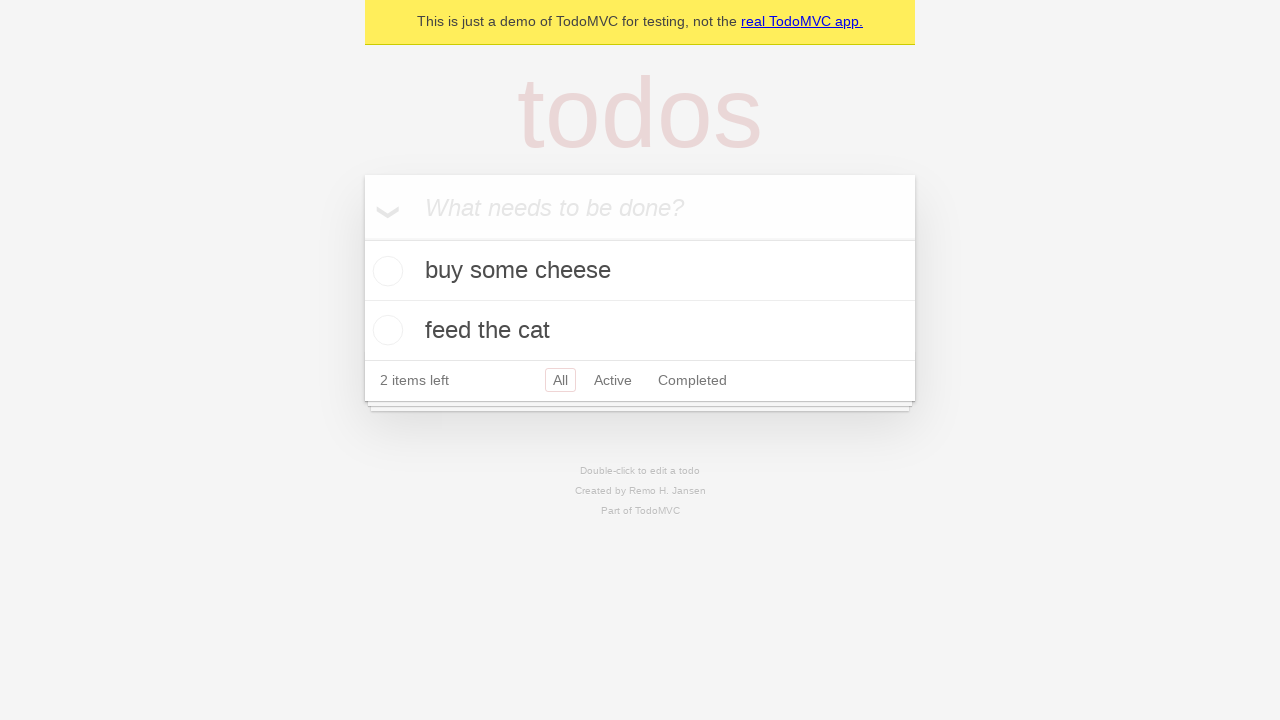

Filled new todo input with 'book a doctors appointment' on .new-todo
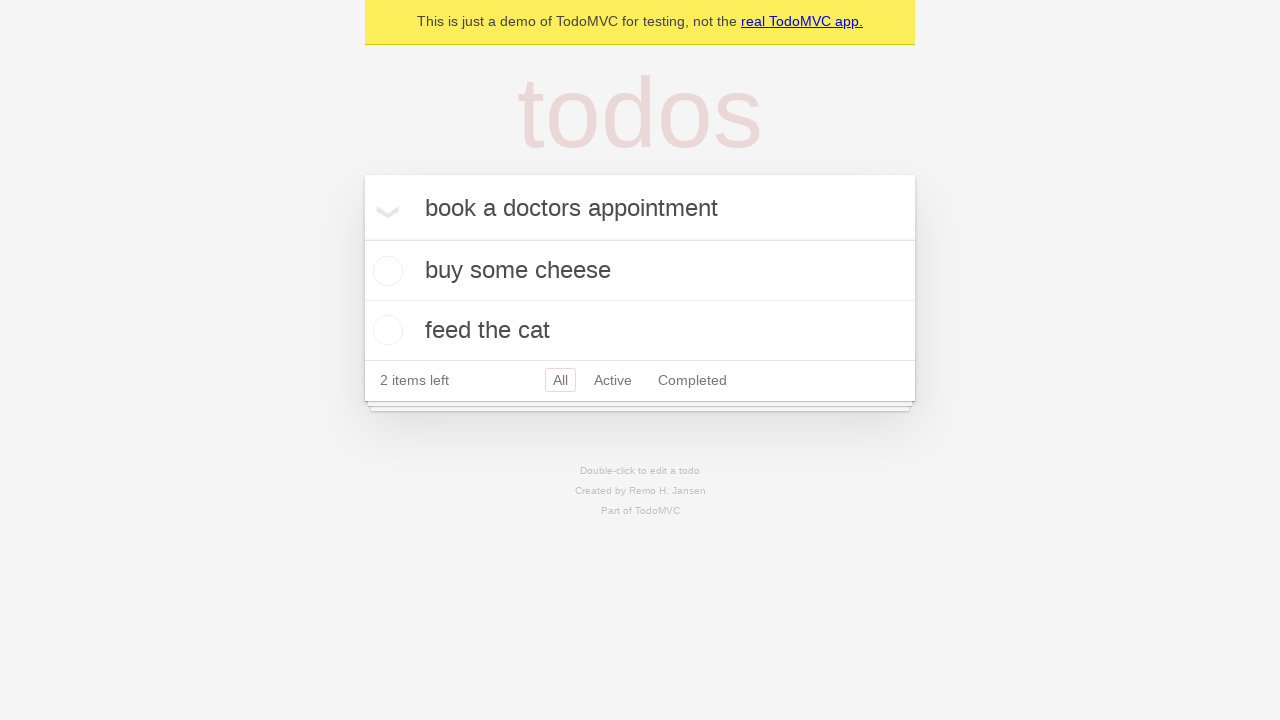

Pressed Enter to create third todo item on .new-todo
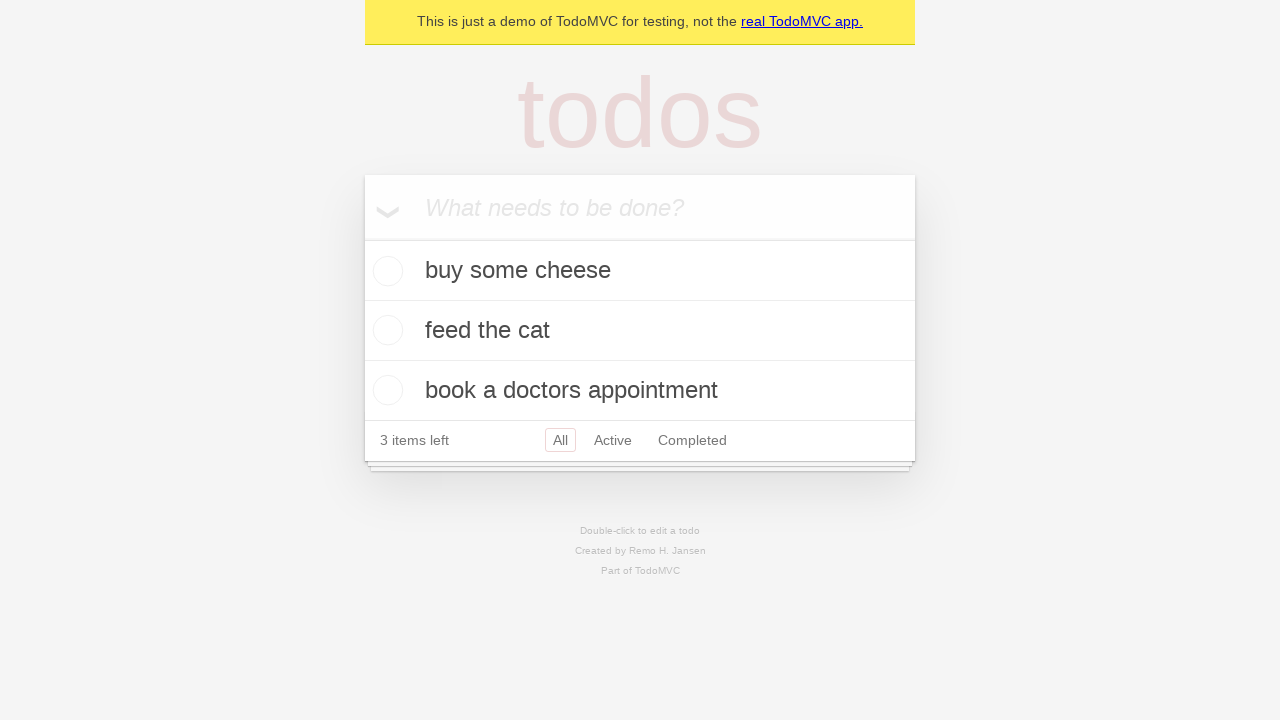

Located all todo items in the list
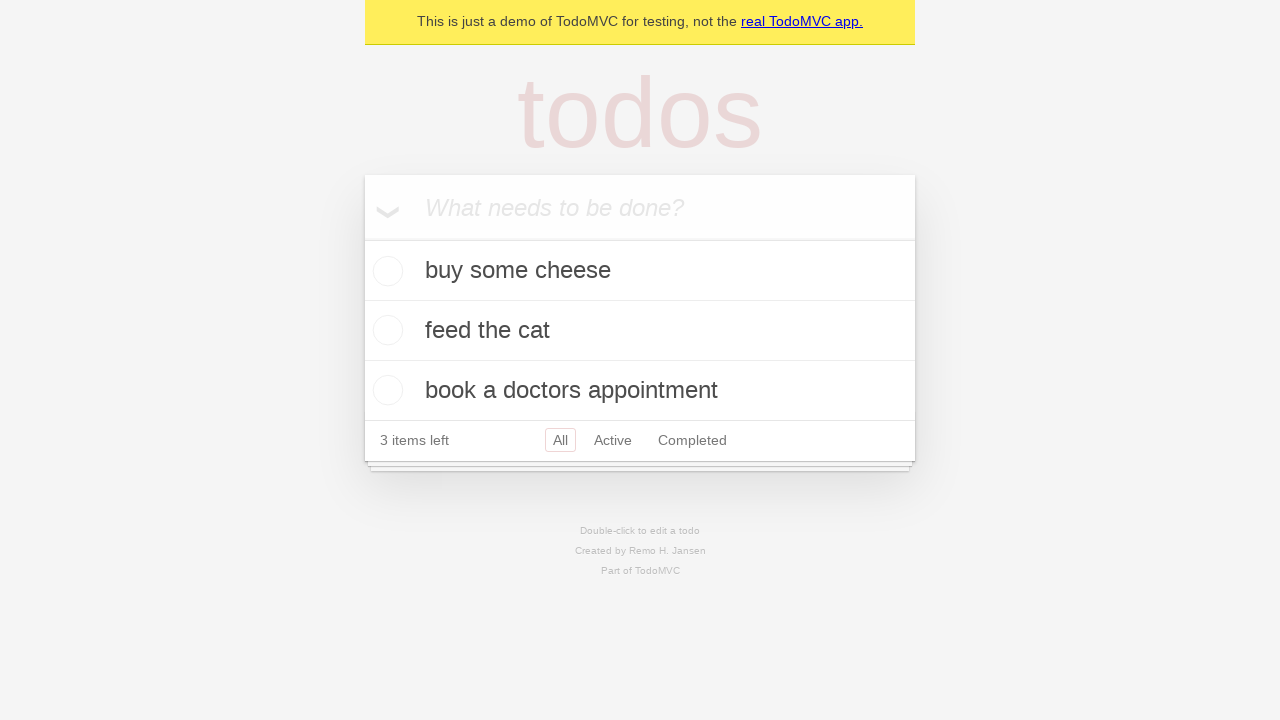

Selected the second todo item
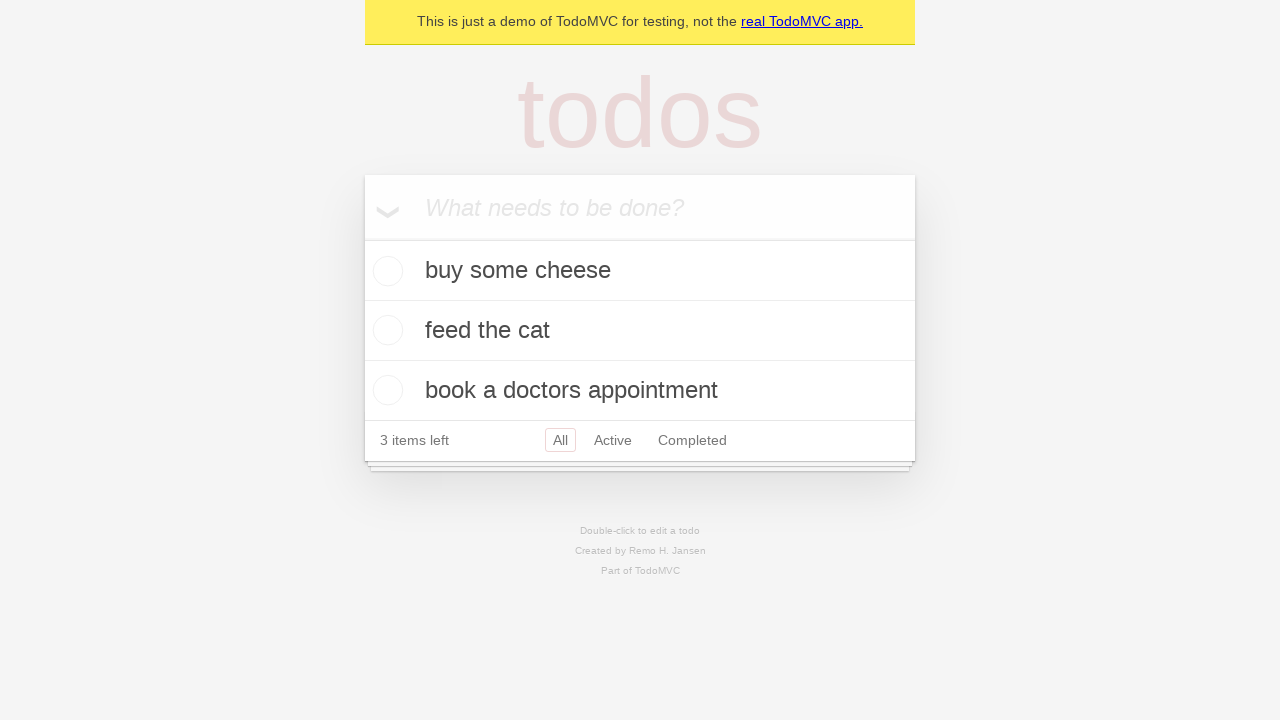

Double-clicked second todo item to enter edit mode at (640, 331) on .todo-list li >> nth=1
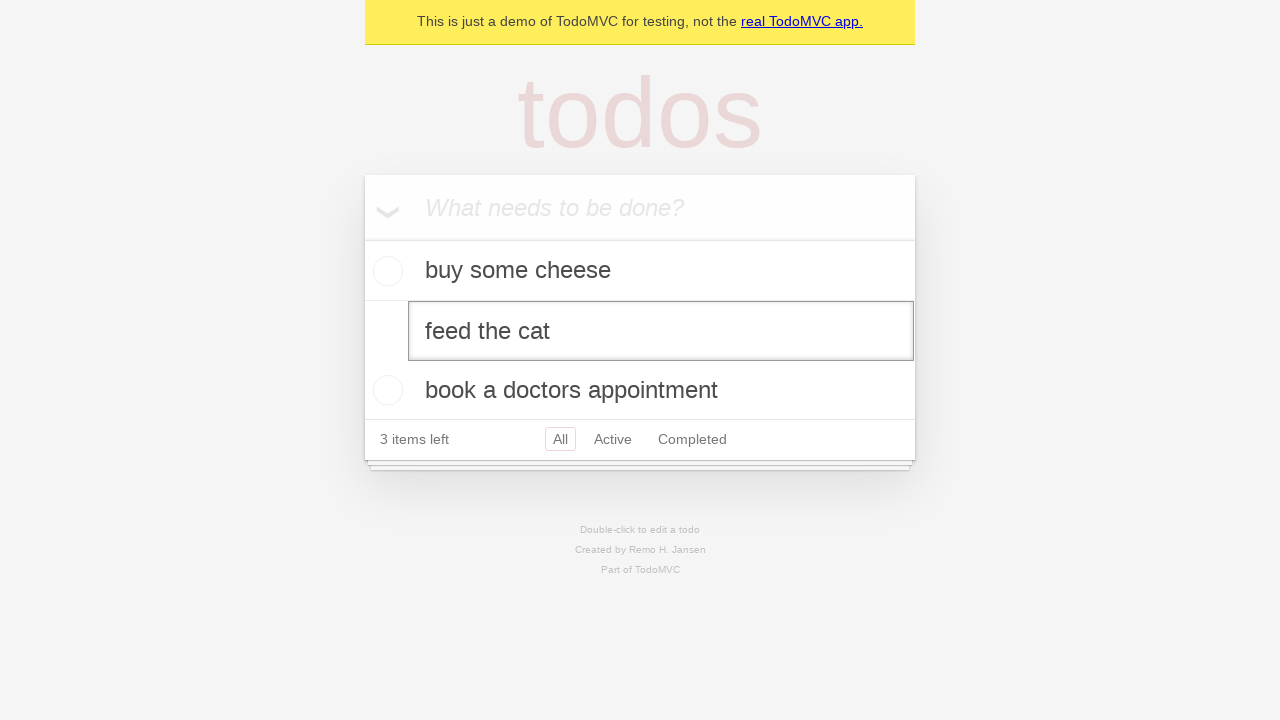

Changed todo text to 'buy some sausages' on .todo-list li >> nth=1 >> .edit
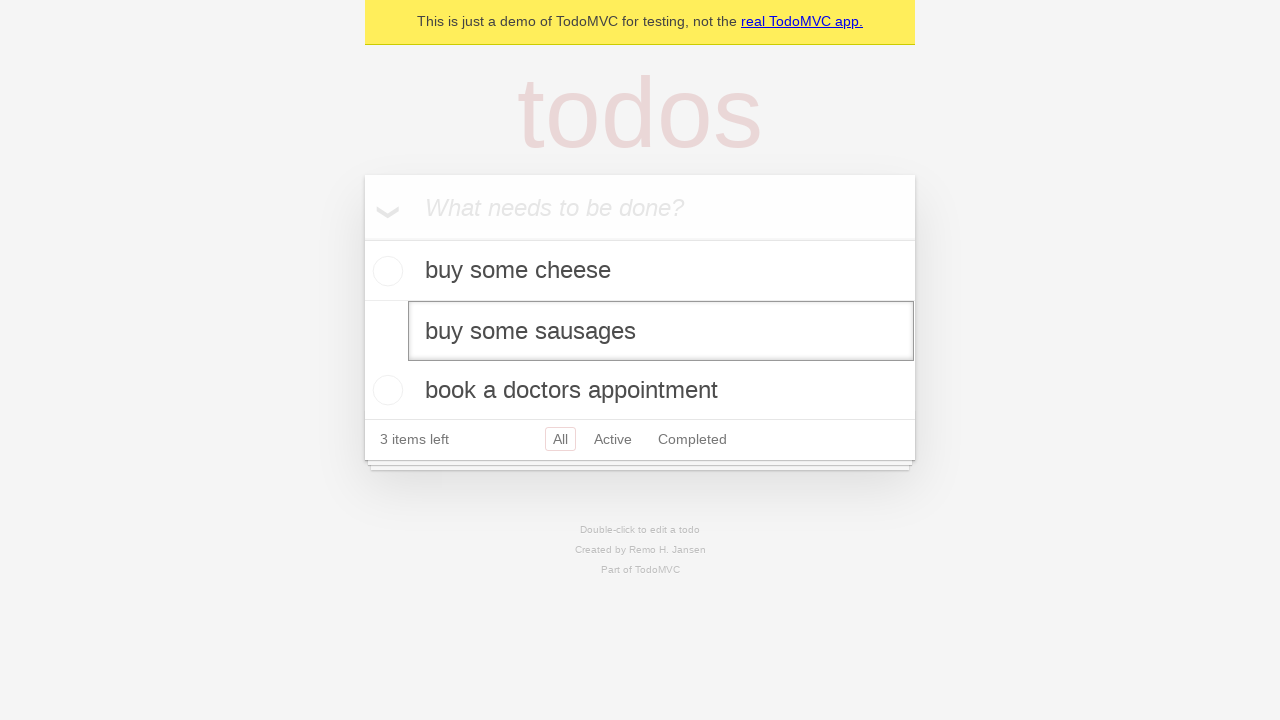

Pressed Enter to confirm todo edit on .todo-list li >> nth=1 >> .edit
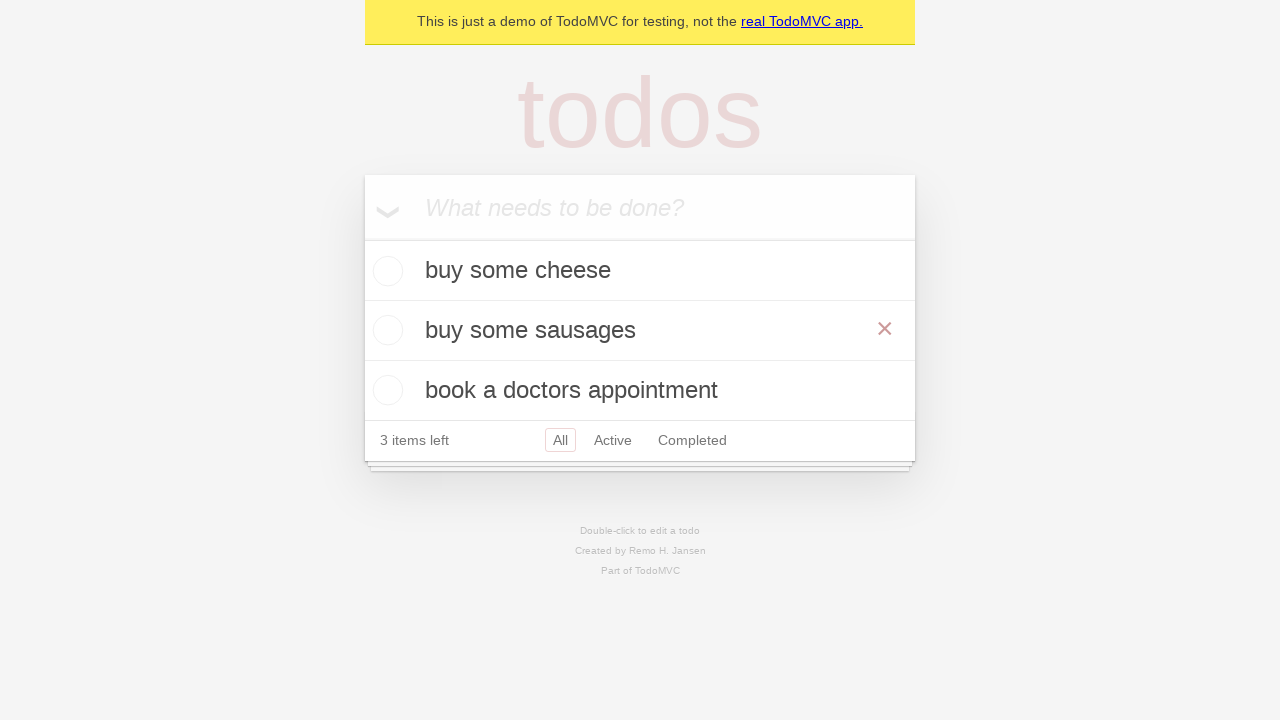

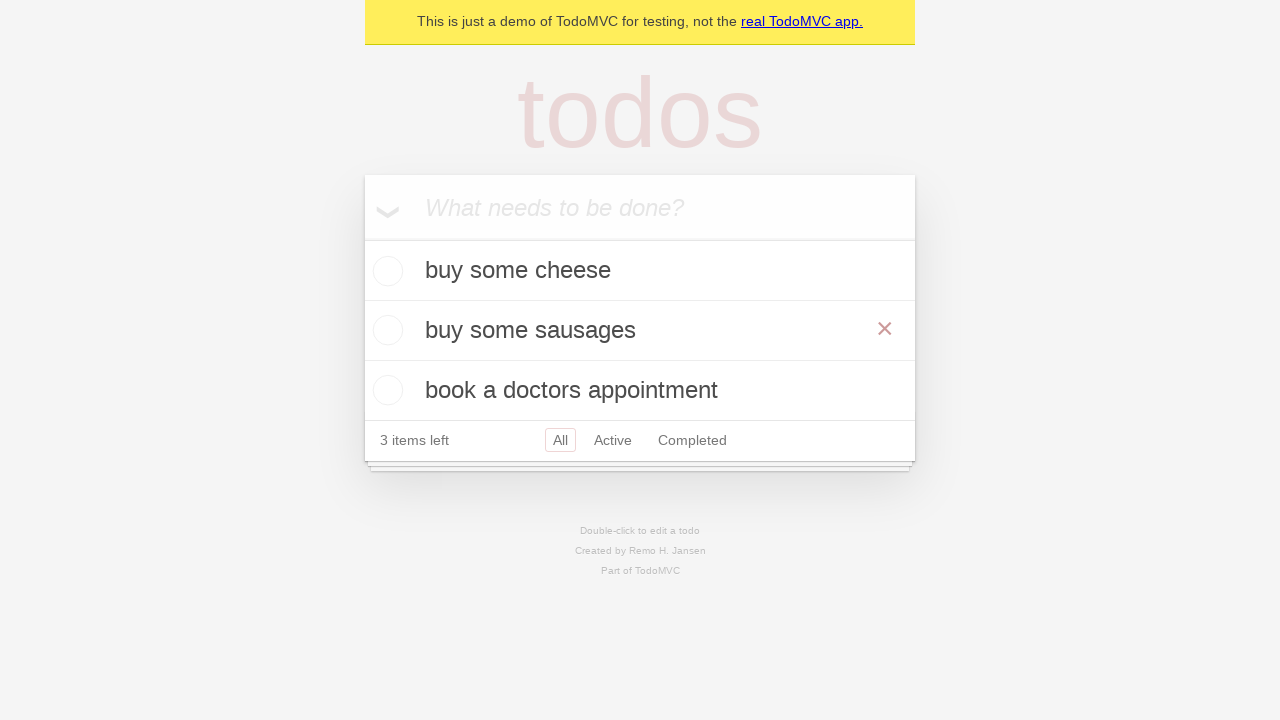